Tests accepting a JavaScript confirm dialog and verifies the OK response message

Starting URL: https://the-internet.herokuapp.com/javascript_alerts

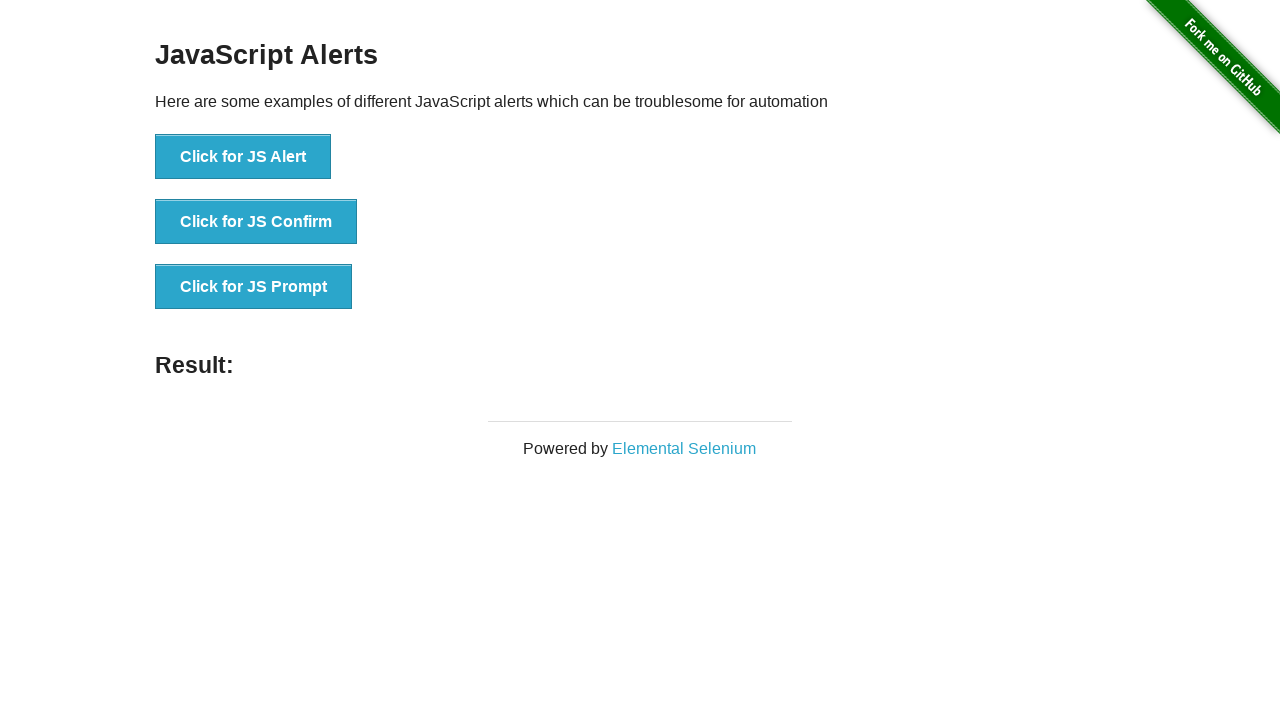

Set up dialog handler to accept confirm dialogs
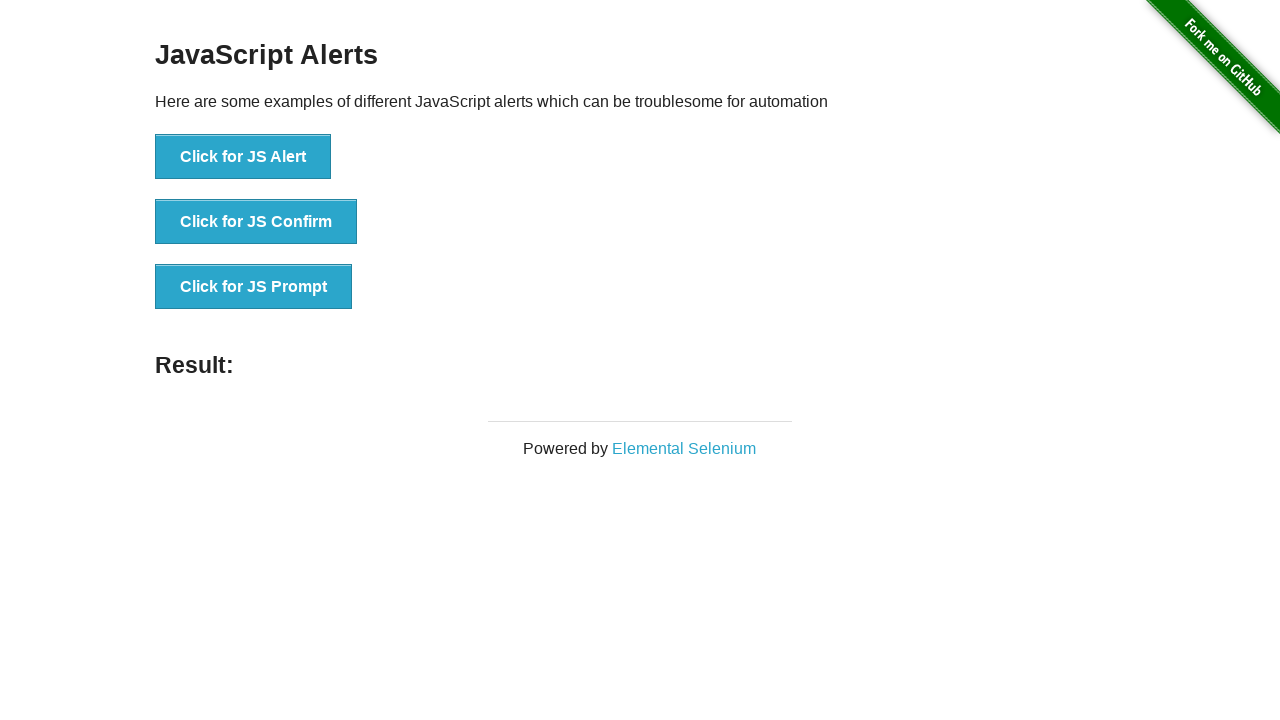

Clicked JavaScript confirm button at (256, 222) on button[onclick='jsConfirm()']
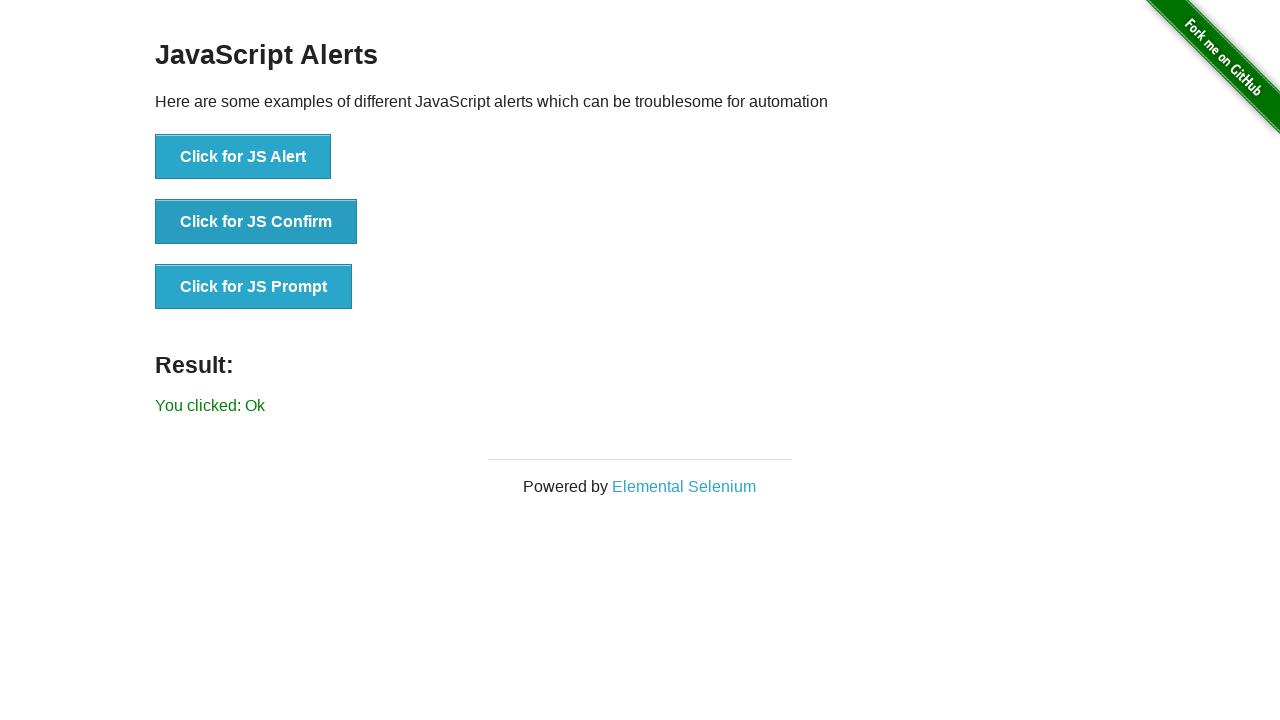

Result message element loaded
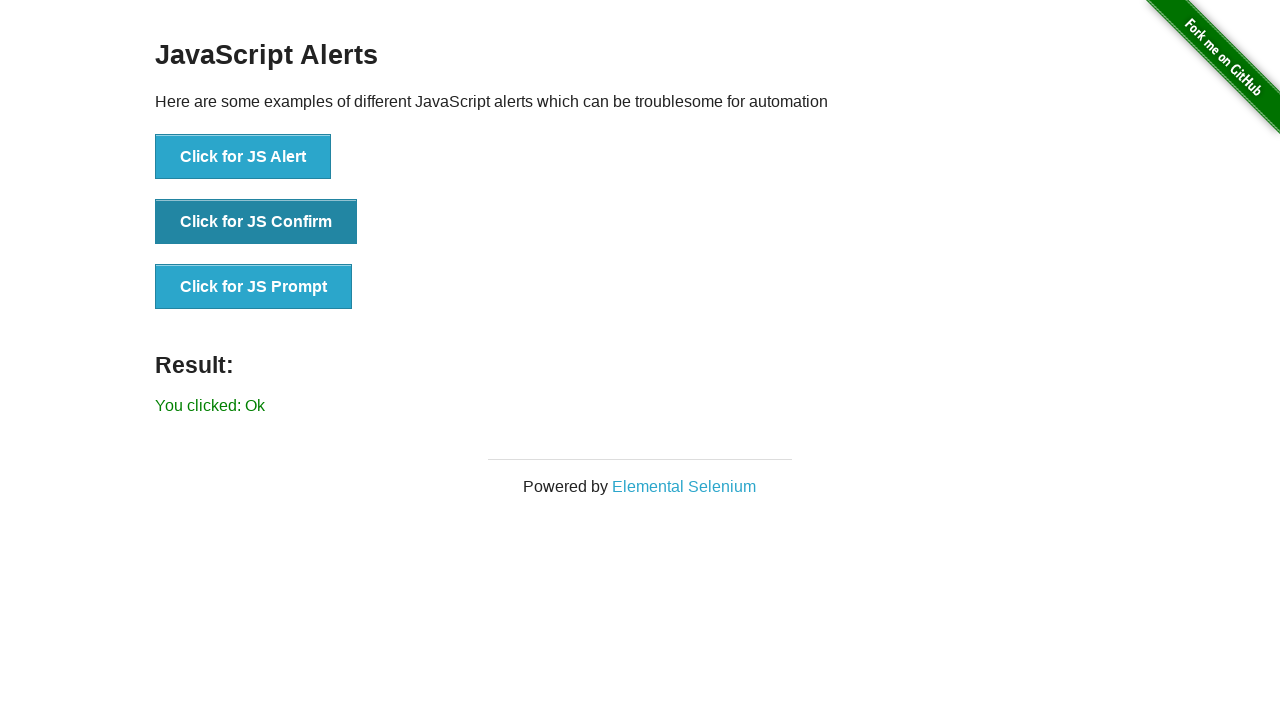

Retrieved result message: 'You clicked: Ok'
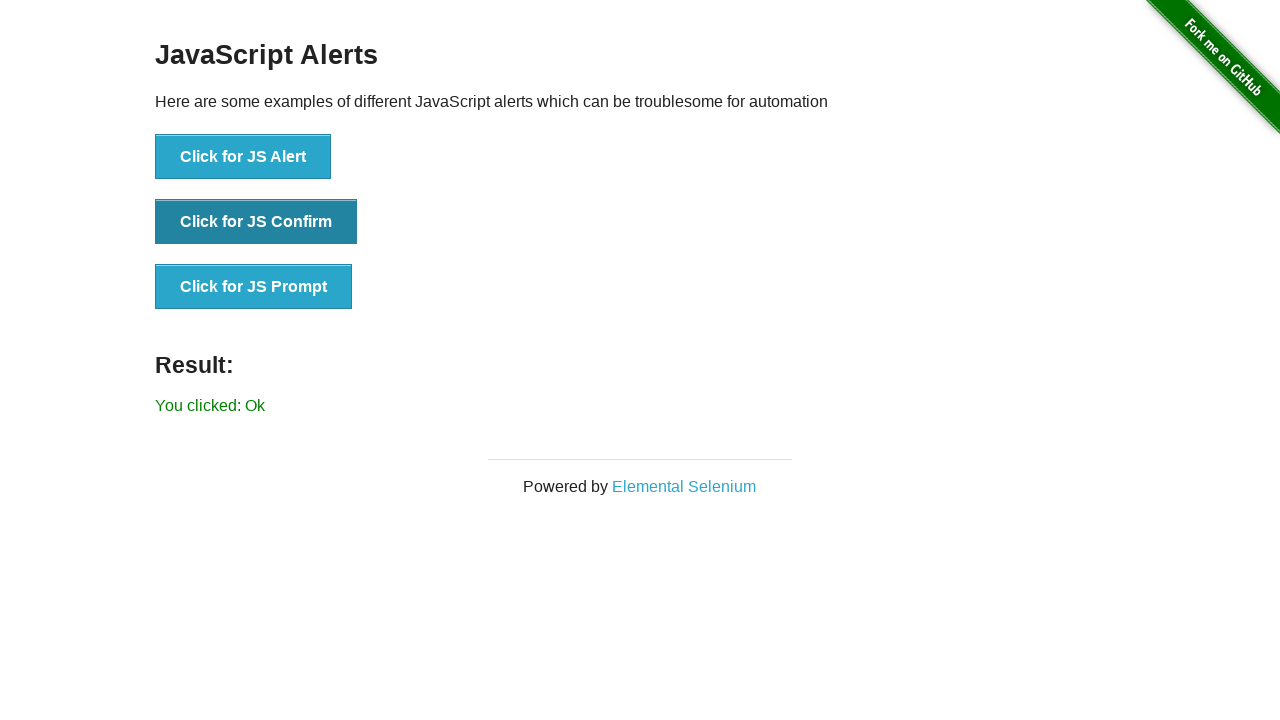

Verified result message matches expected 'You clicked: Ok'
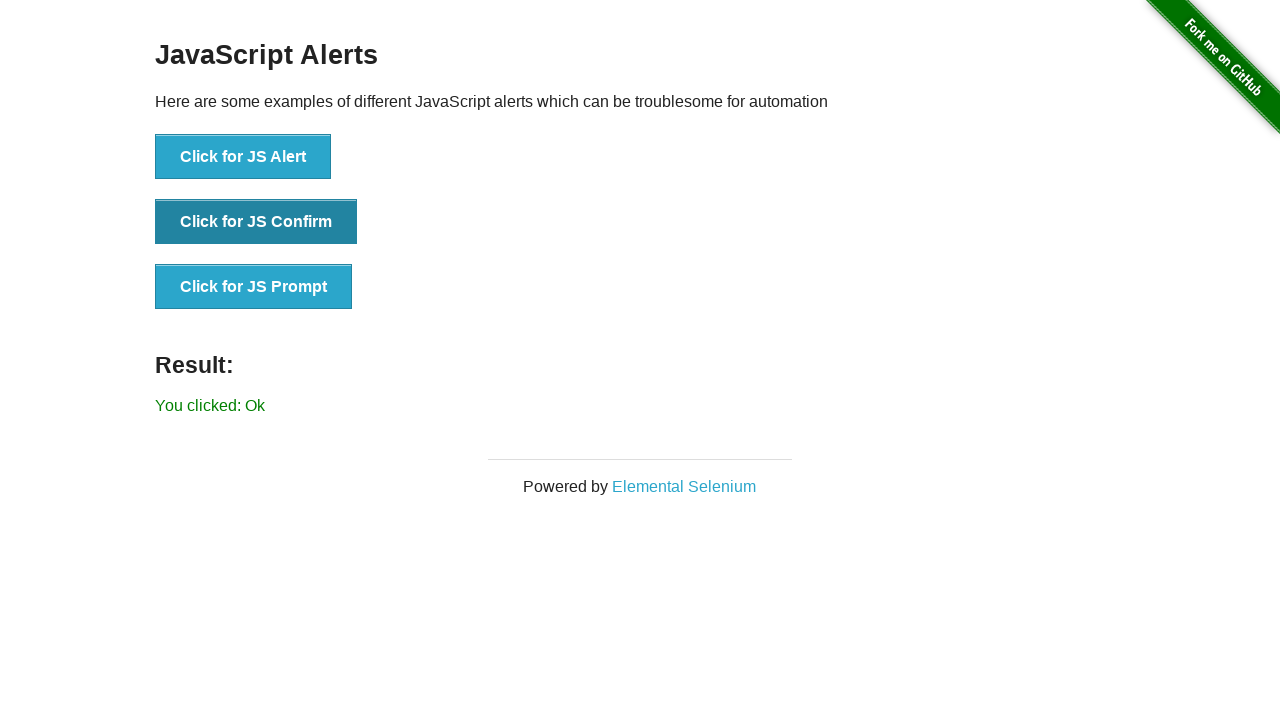

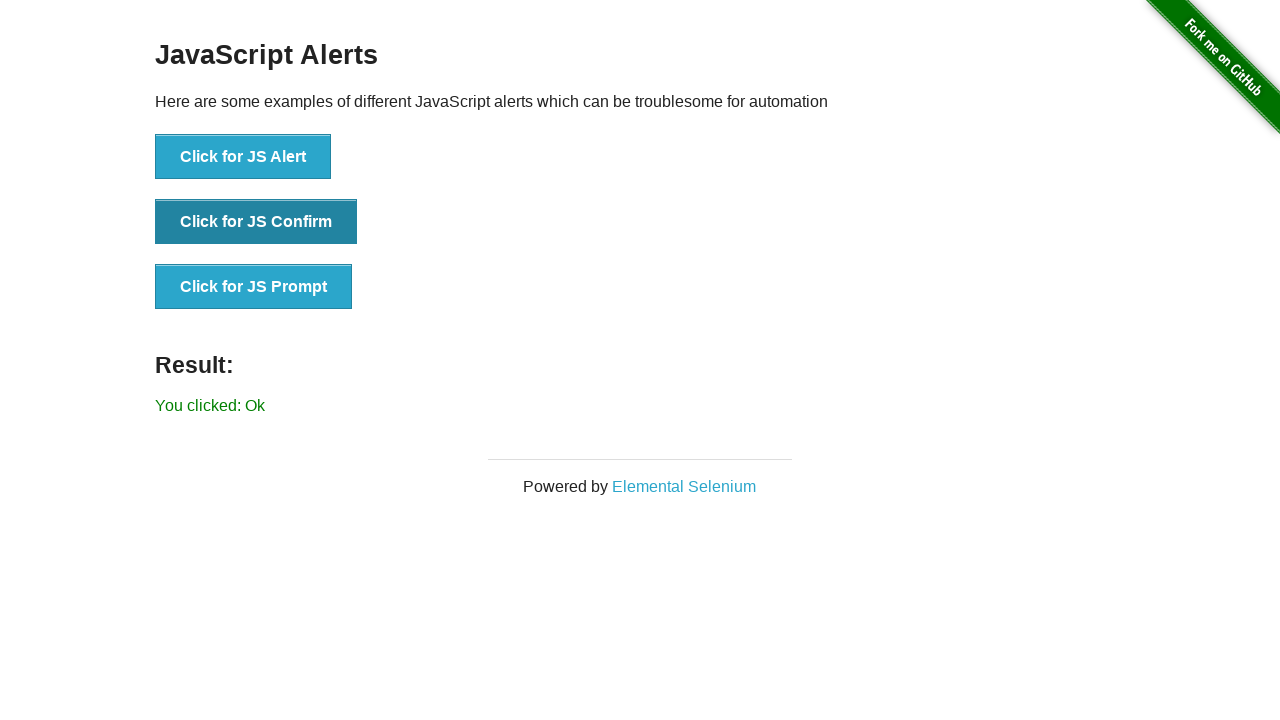